Tests opening a new browser tab by clicking a link, switching to the new tab, verifying content, and switching back to the main tab.

Starting URL: https://rahulshettyacademy.com/AutomationPractice/

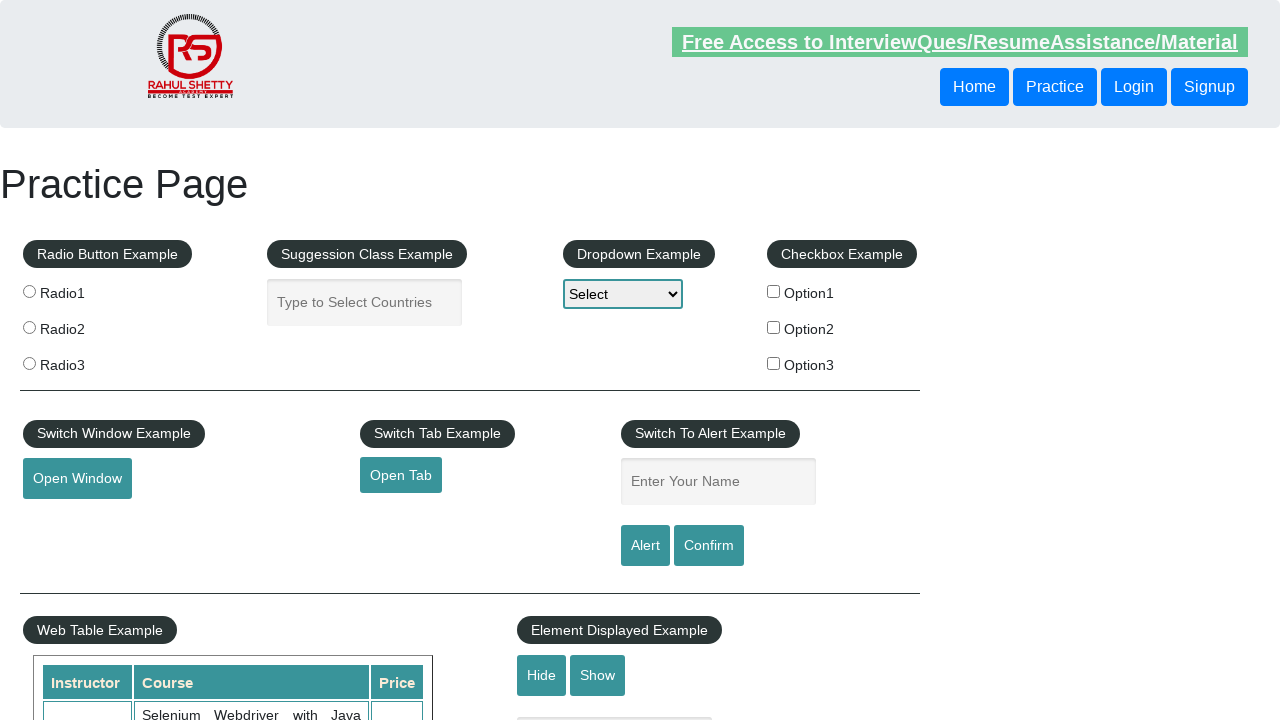

Clicked 'Open Tab' button to open new browser tab at (401, 475) on #opentab
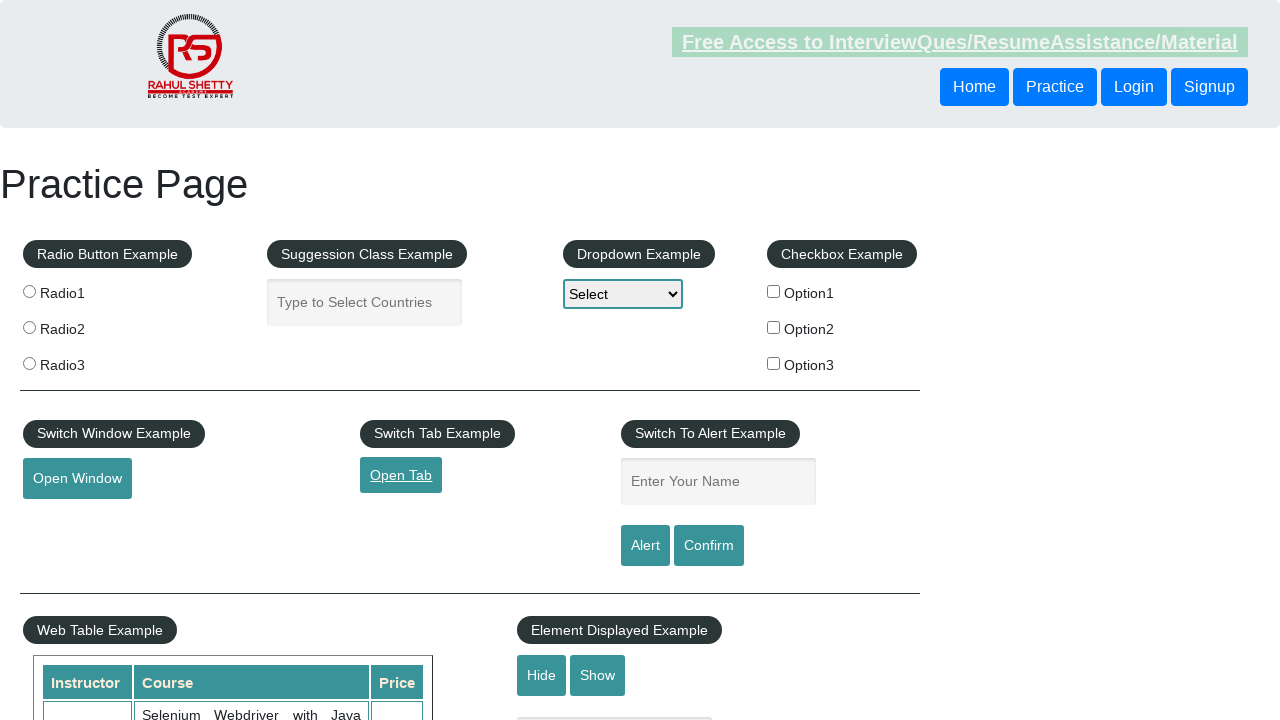

New tab opened and page object obtained
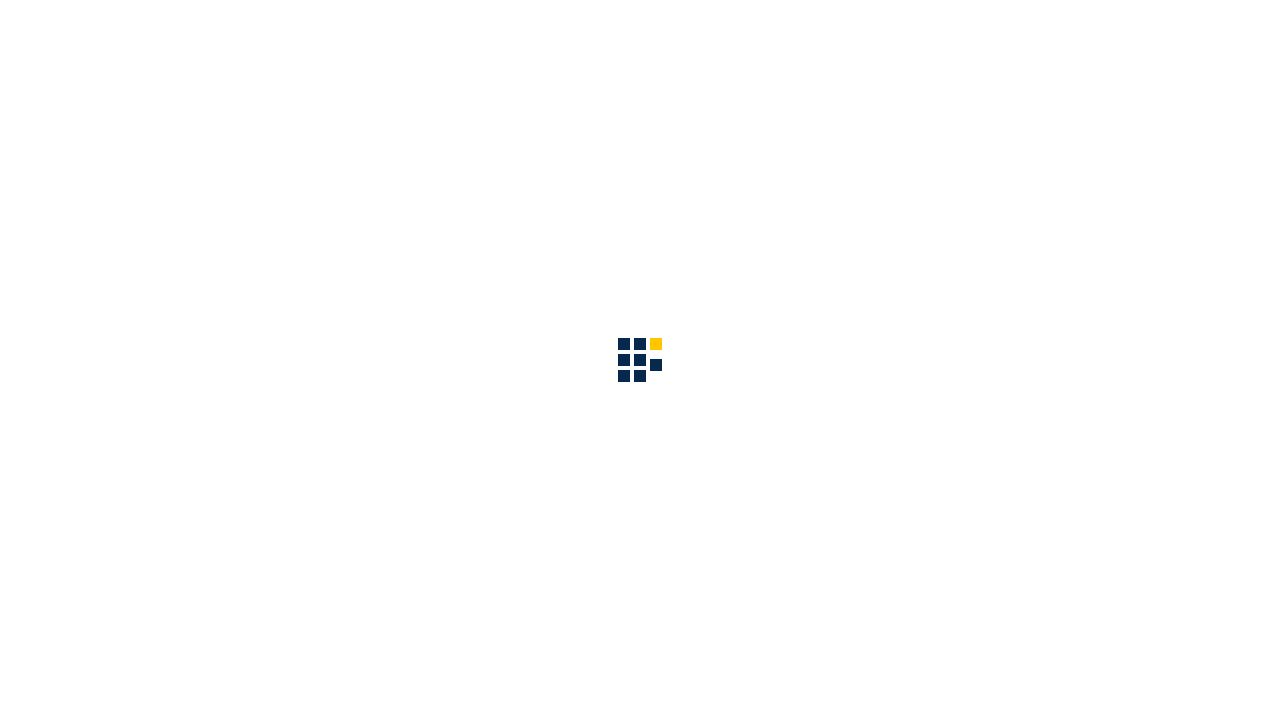

New tab page fully loaded
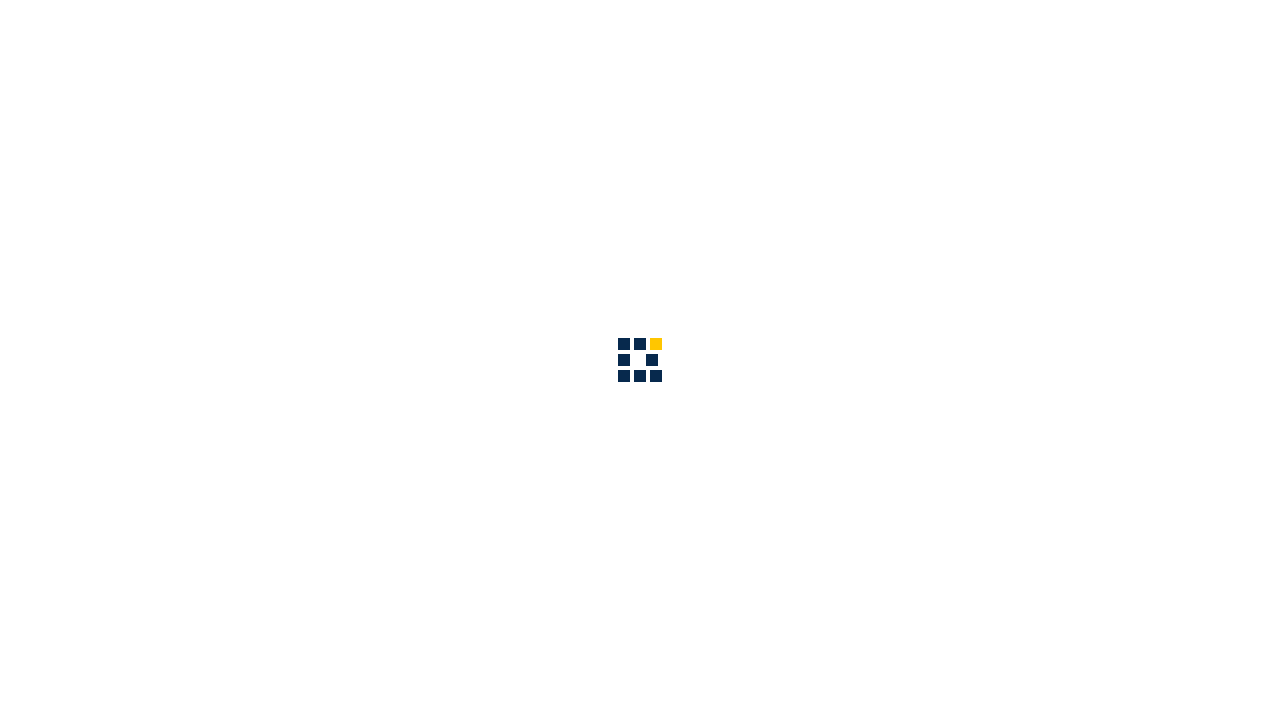

Verified 'Courses' text is present on new tab page
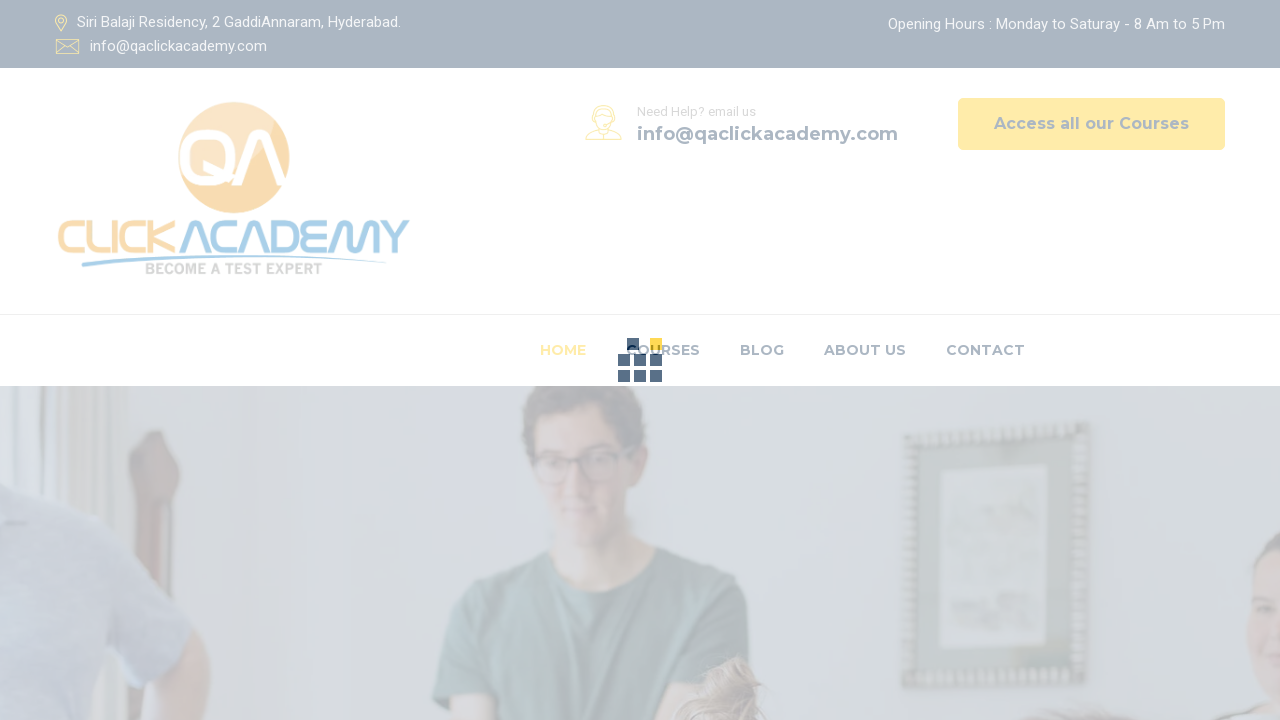

Closed the new tab
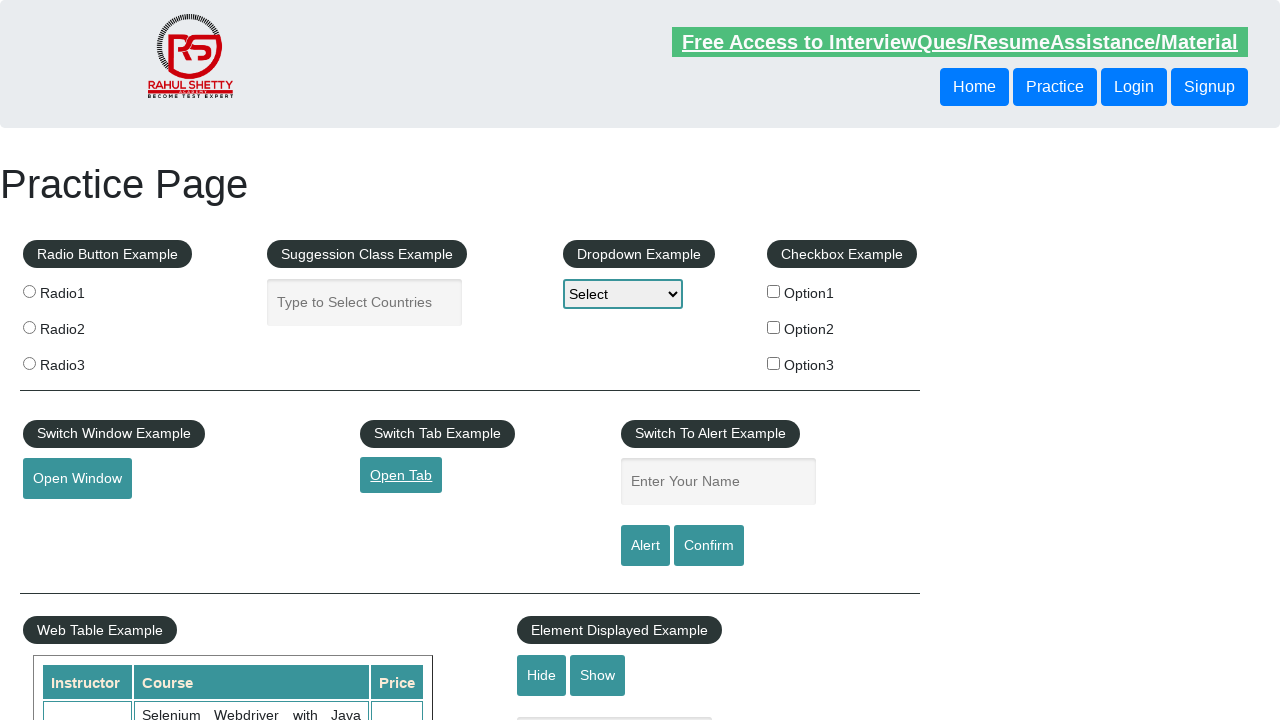

Switched back to main tab and verified 'Open Tab' button is present
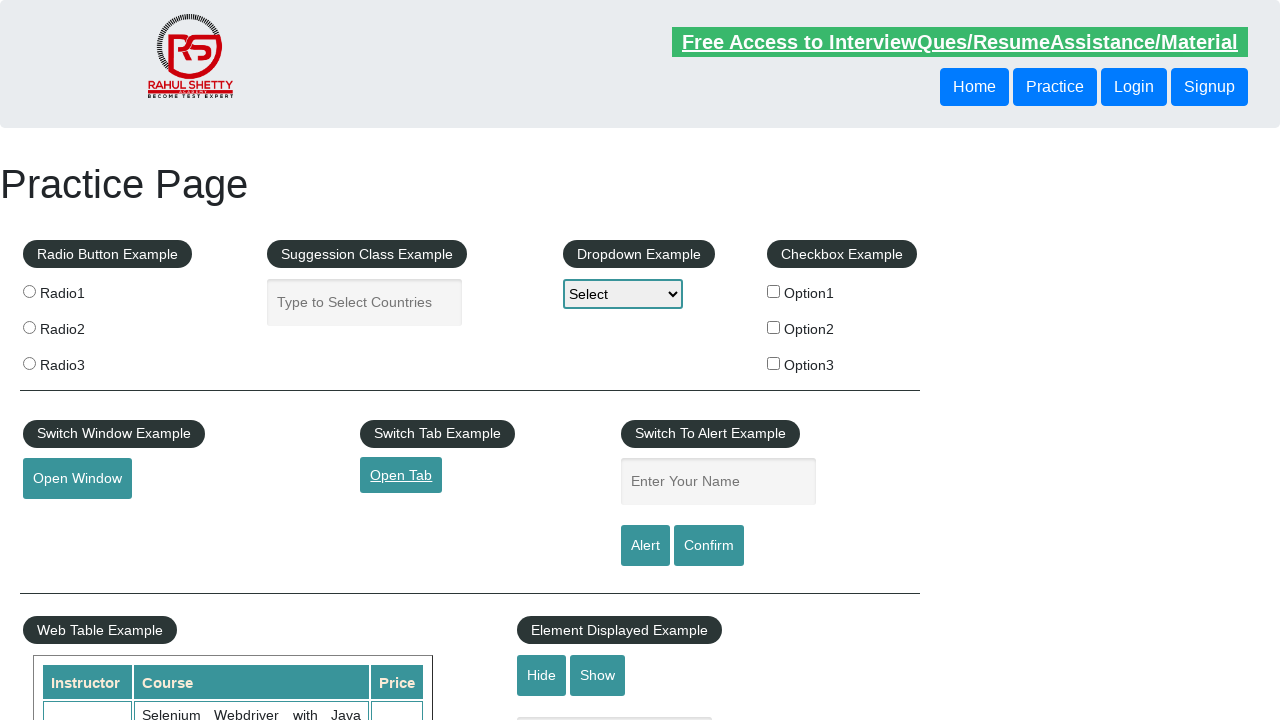

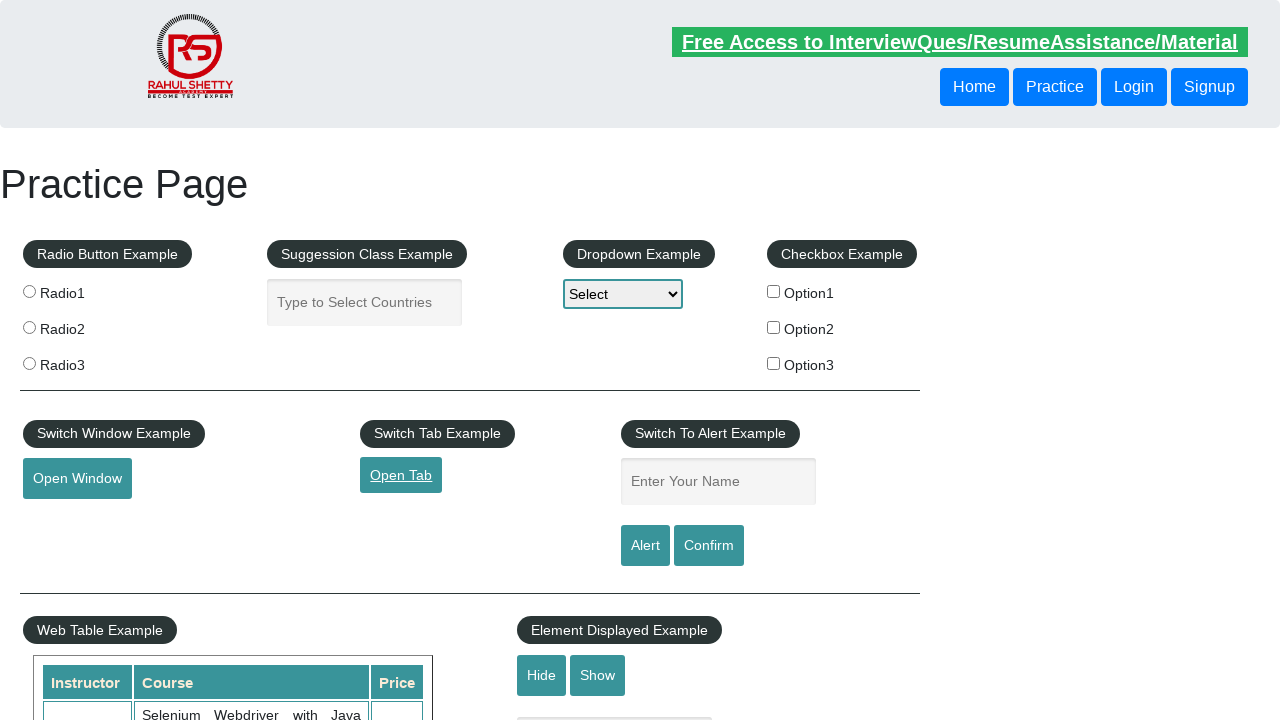